Tests the text box form by filling all fields, then systematically clearing each field one at a time to verify the form handles missing inputs correctly, and tests invalid email format validation.

Starting URL: https://demoqa.com/text-box

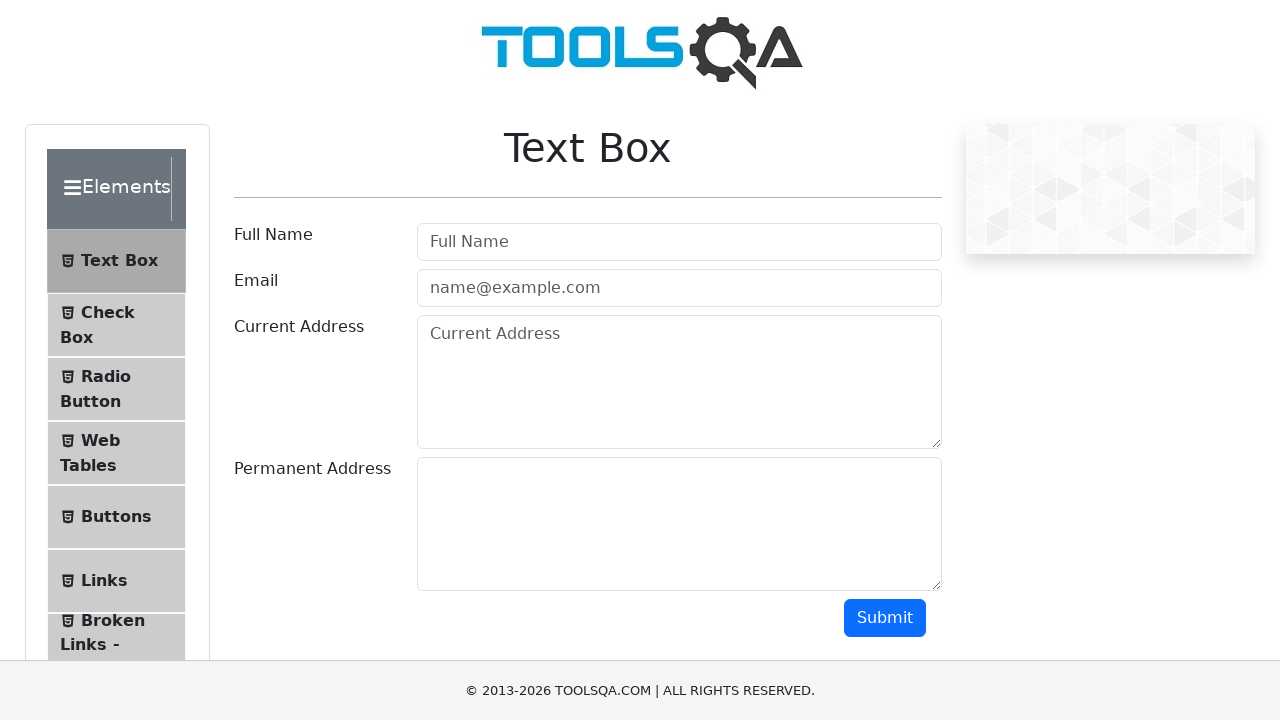

Filled userName field with special characters and numbers on xpath=//input[@id="userName"]
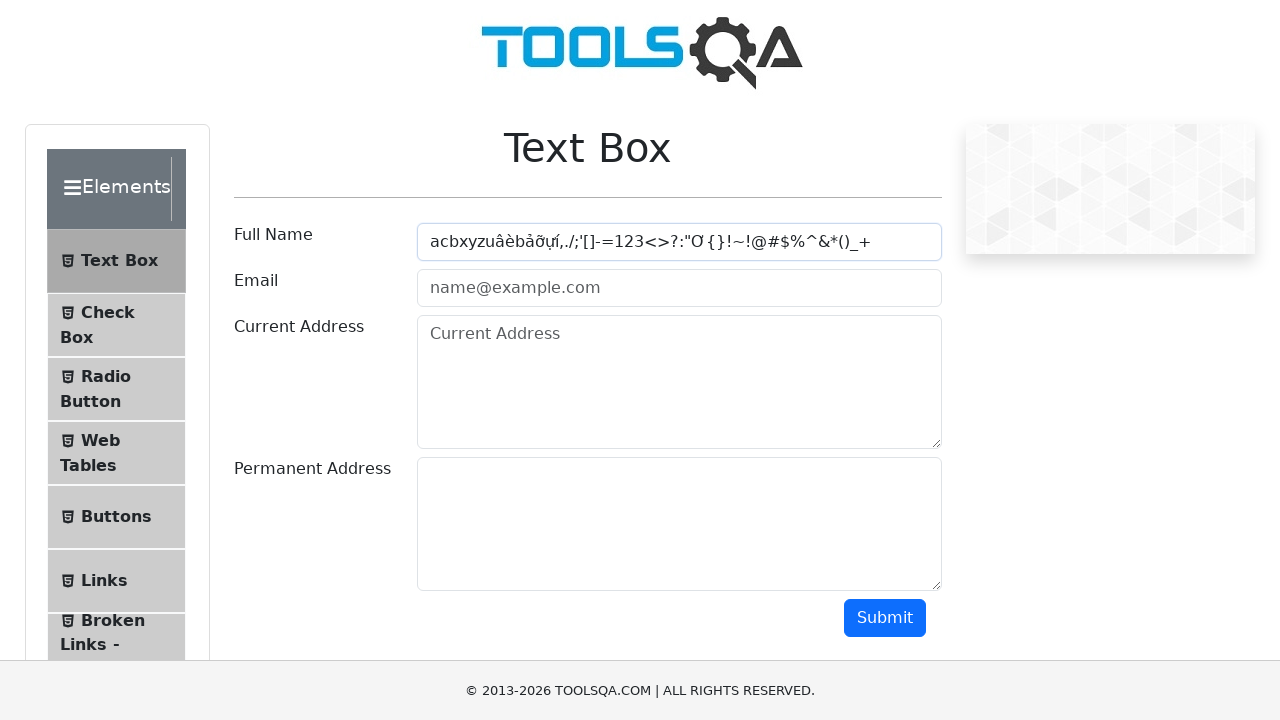

Filled userEmail field with valid email on xpath=//input[@id="userEmail"]
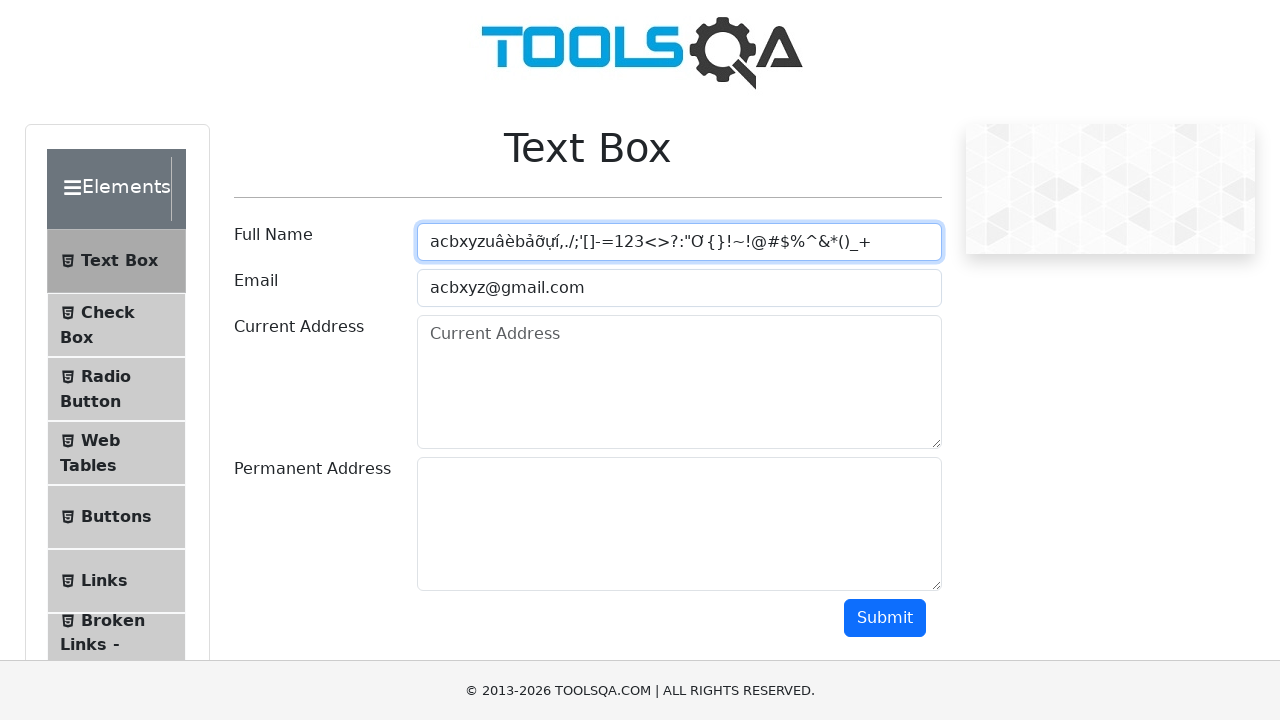

Filled currentAddress field with special characters and numbers on xpath=//textarea[@id="currentAddress"]
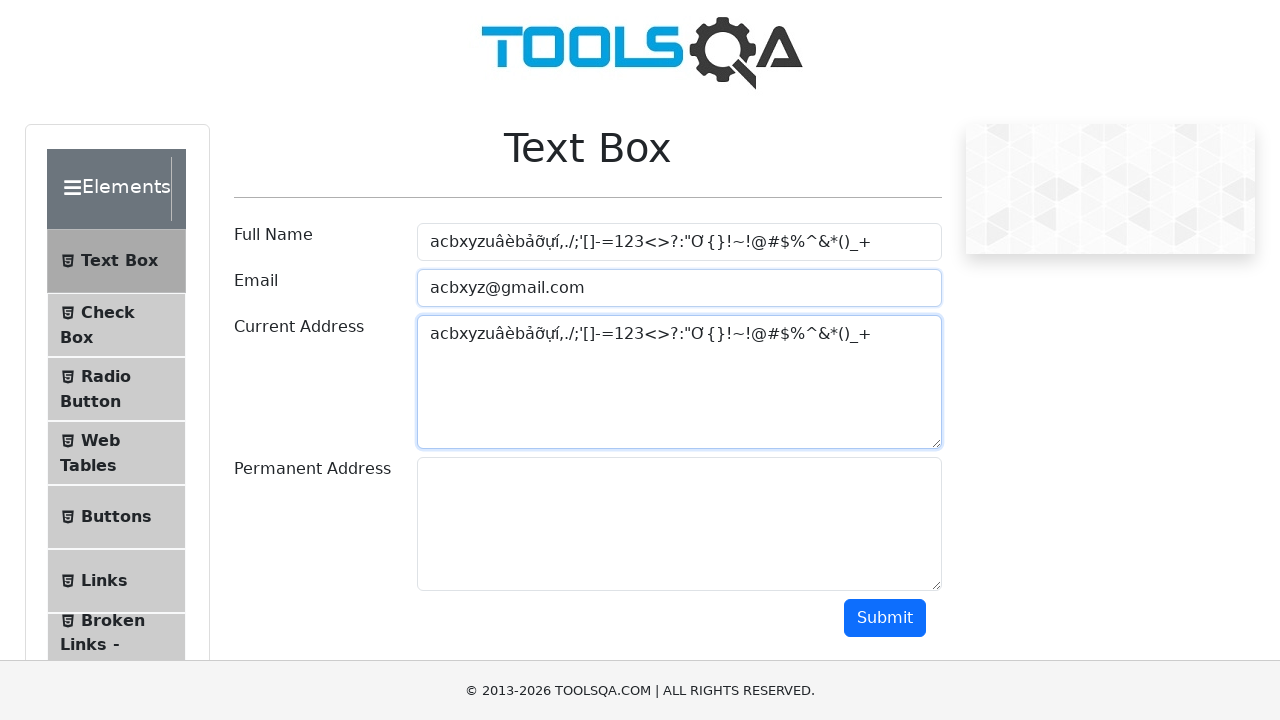

Filled permanentAddress field with special characters and numbers on xpath=//textarea[@id="permanentAddress"]
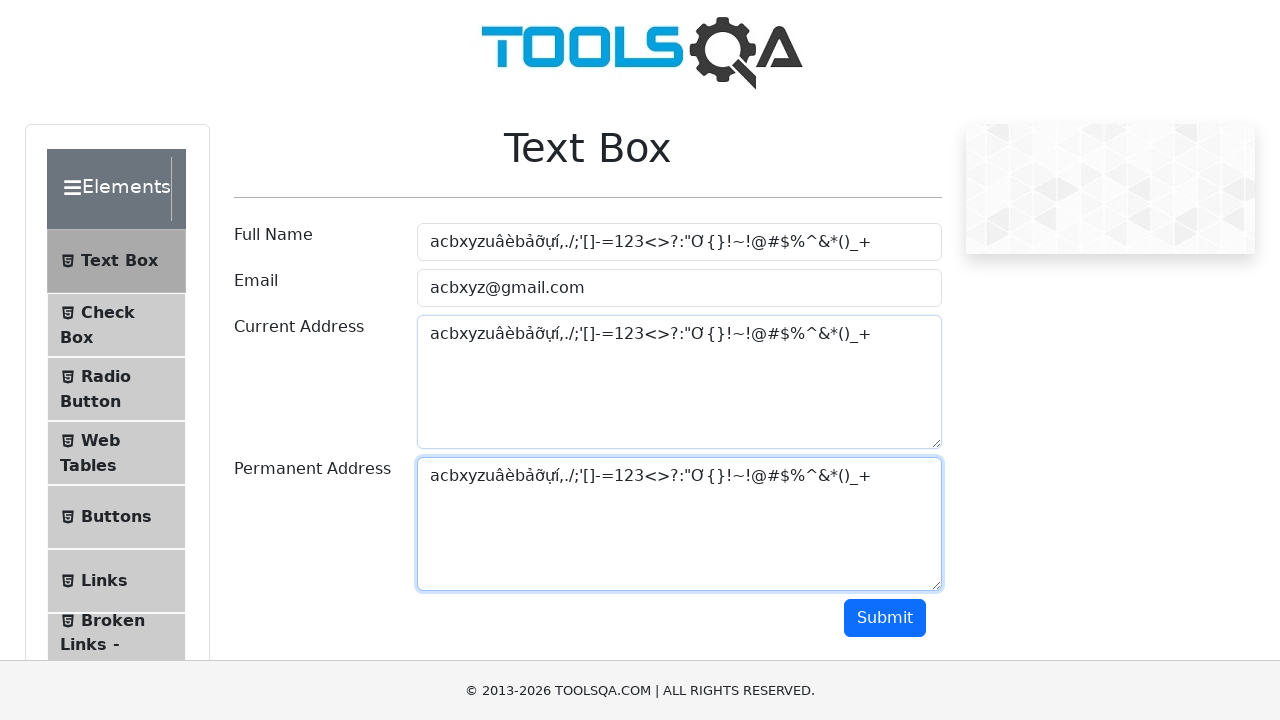

Cleared userName field on xpath=//input[@id="userName"]
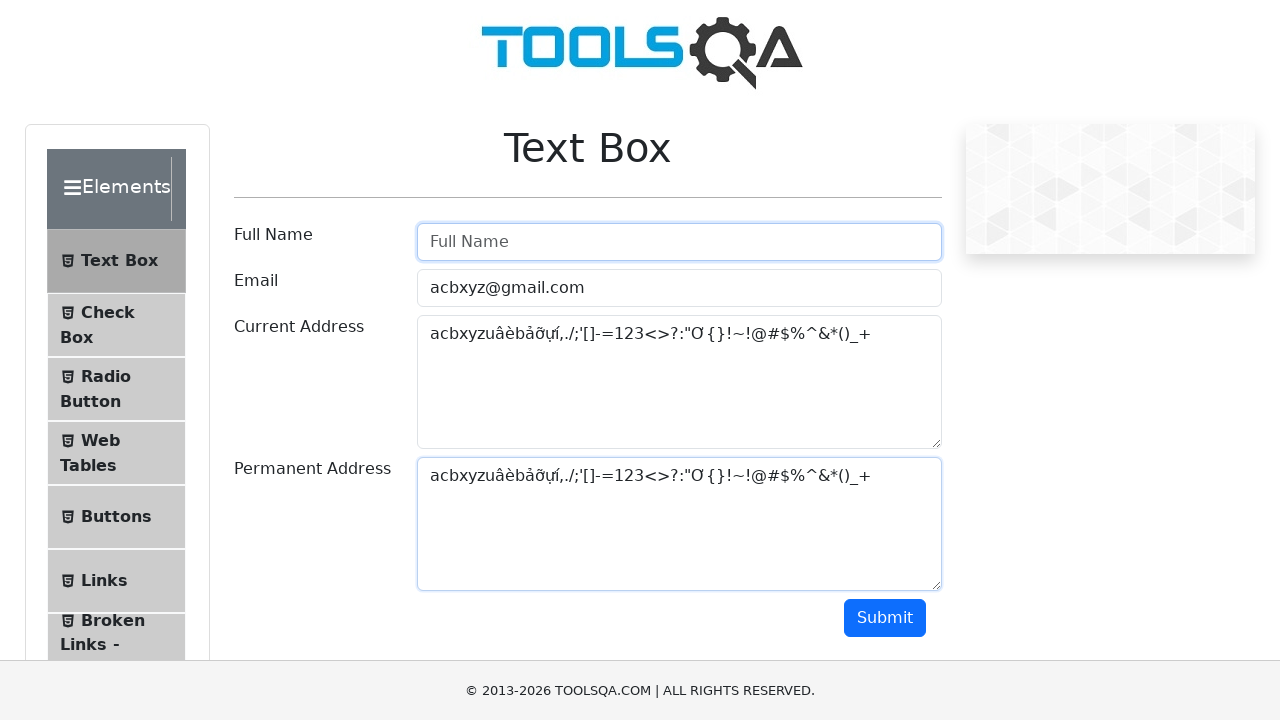

Clicked submit button with empty userName at (885, 618) on xpath=//button[@id="submit"]
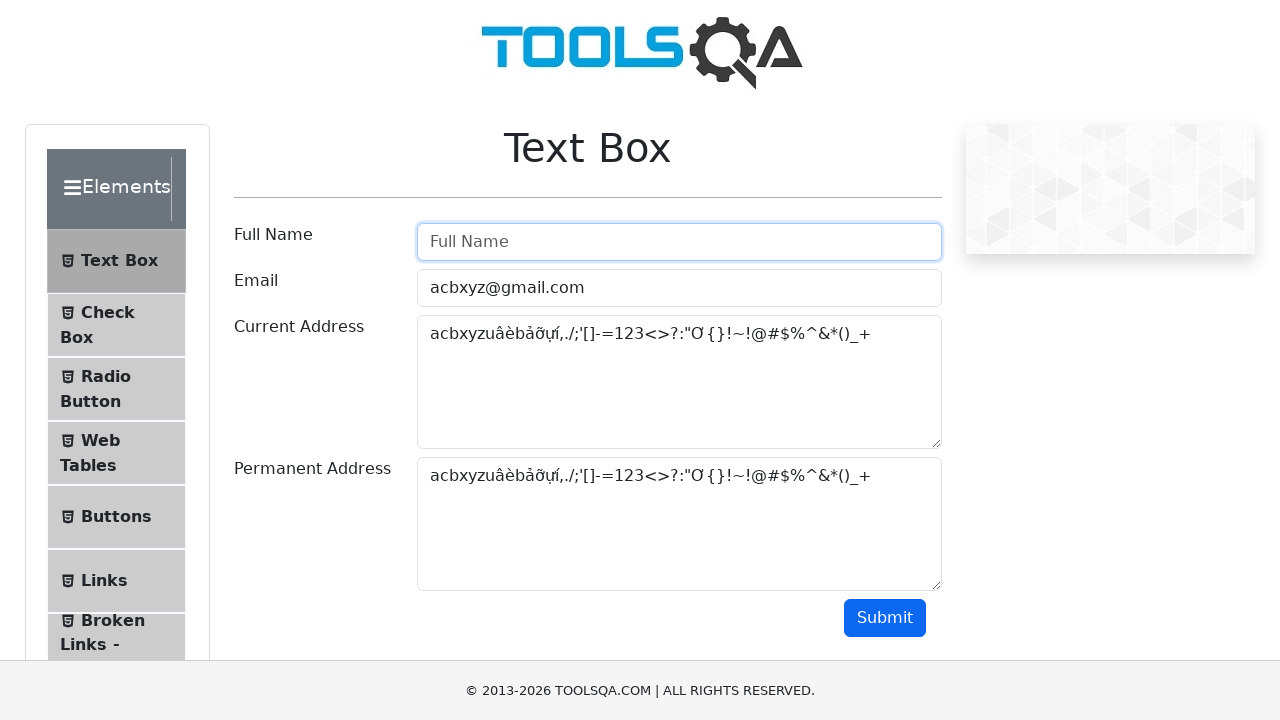

Email output field appeared after submission with missing userName
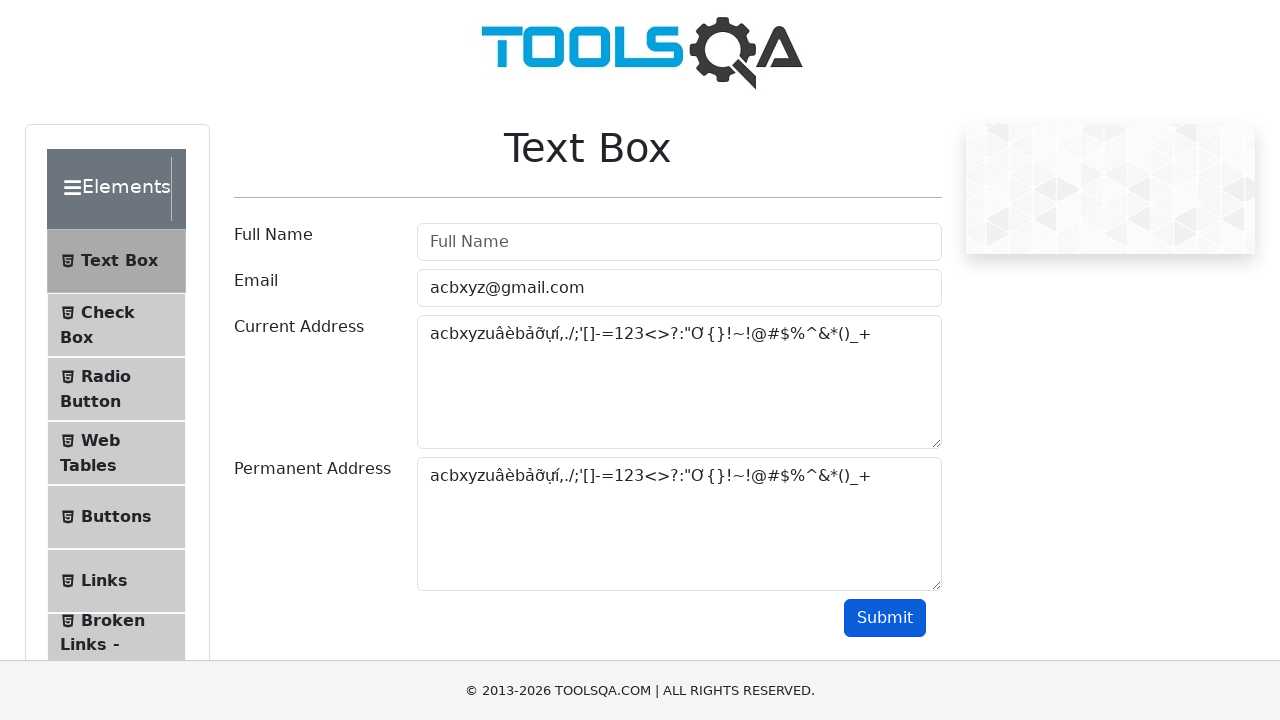

Refilled userName field with special characters and numbers on xpath=//input[@id="userName"]
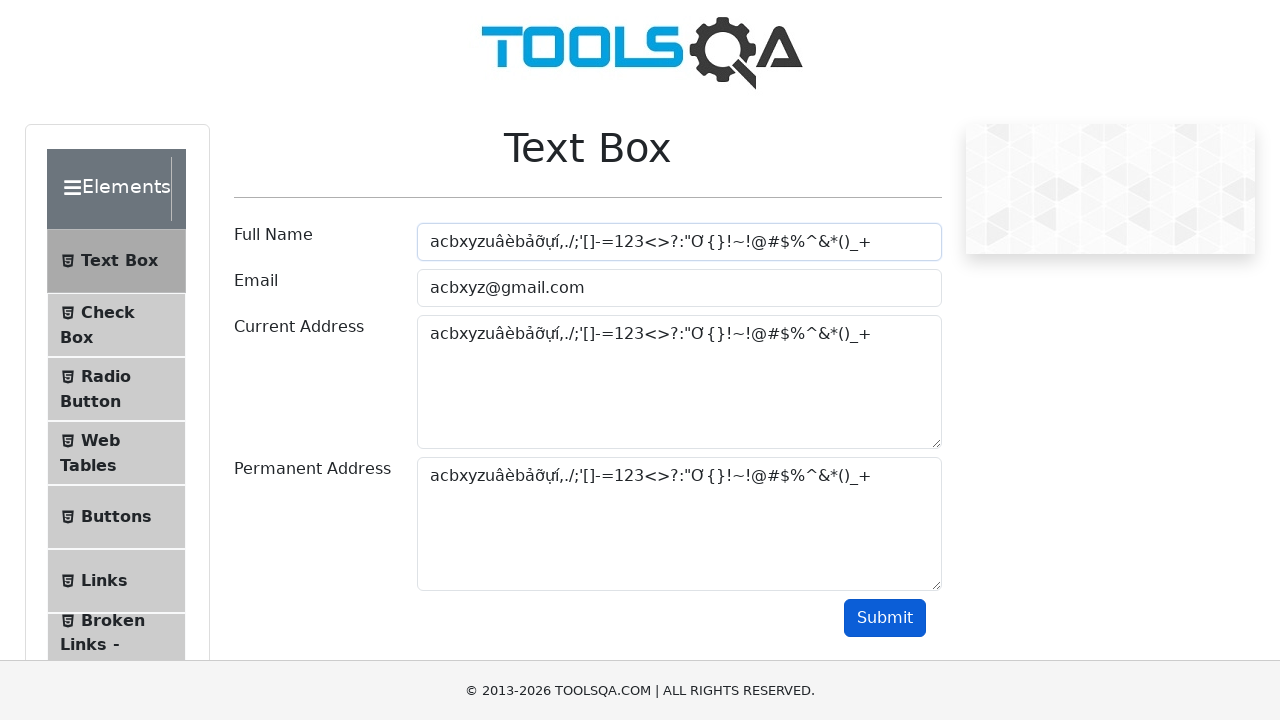

Cleared userEmail field on xpath=//input[@id="userEmail"]
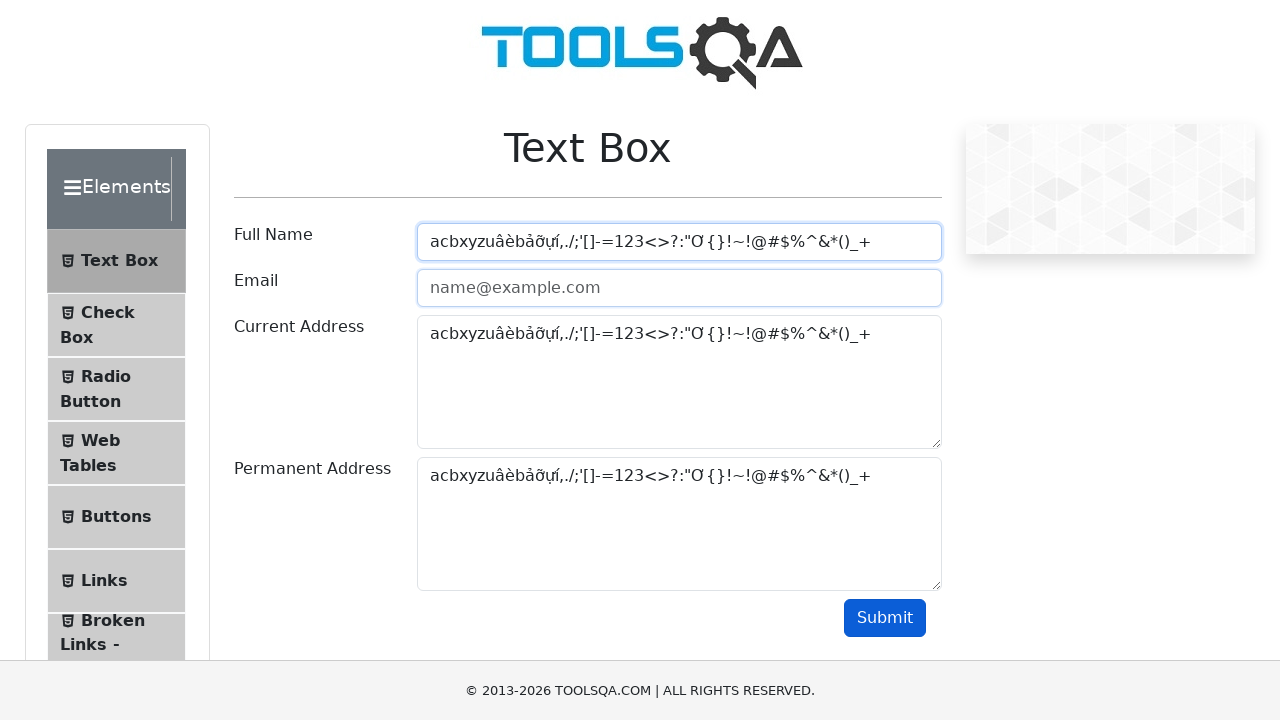

Clicked submit button with empty userEmail at (885, 618) on xpath=//button[@id="submit"]
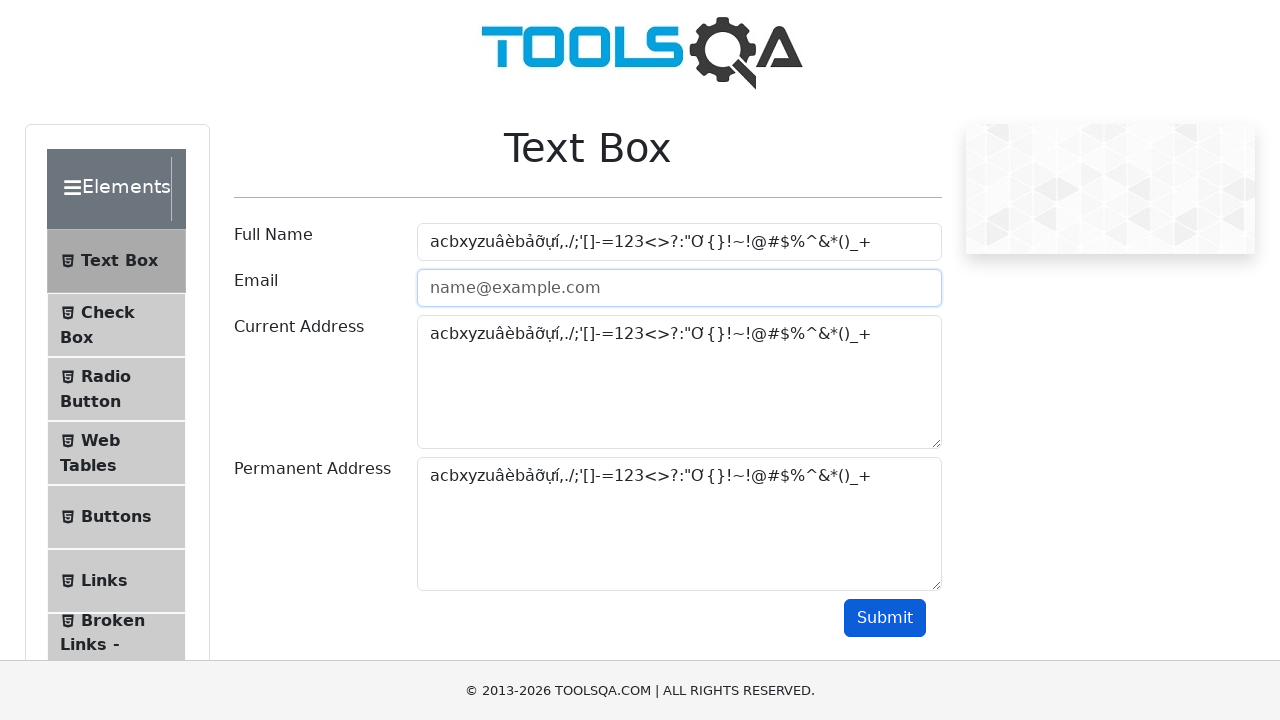

Name output field appeared after submission with missing userEmail
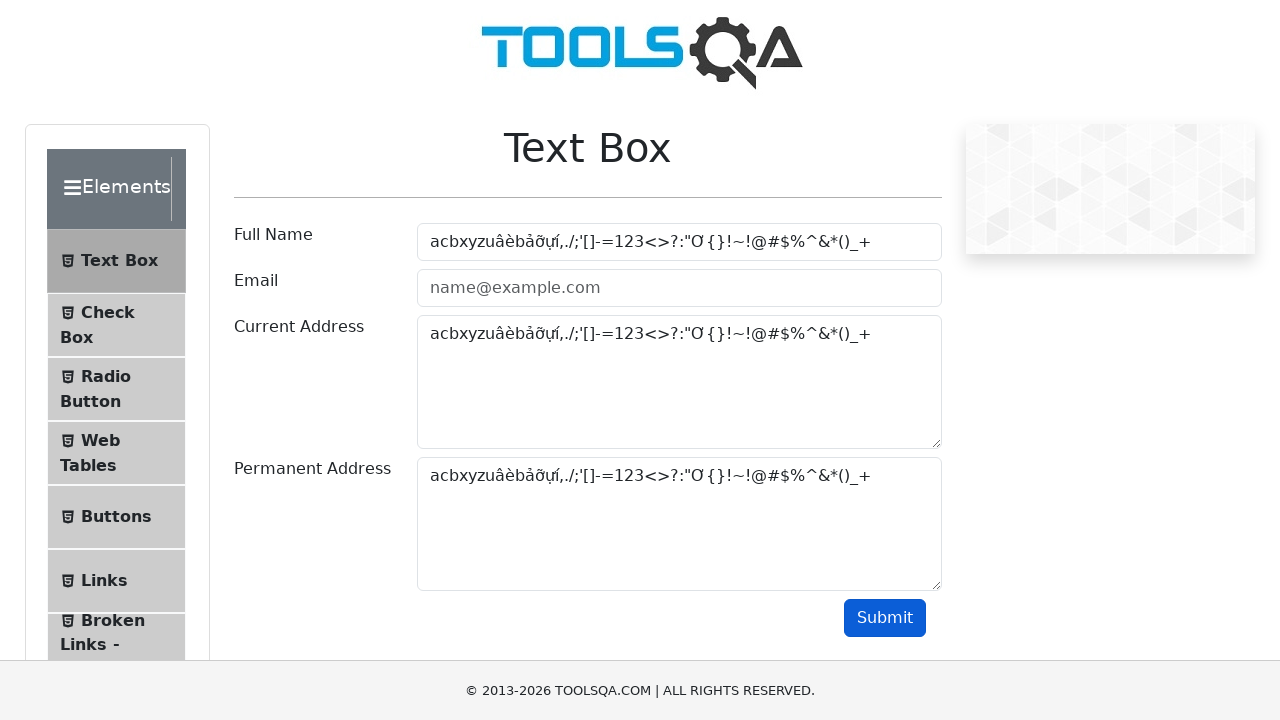

Refilled userEmail field with valid email on xpath=//input[@id="userEmail"]
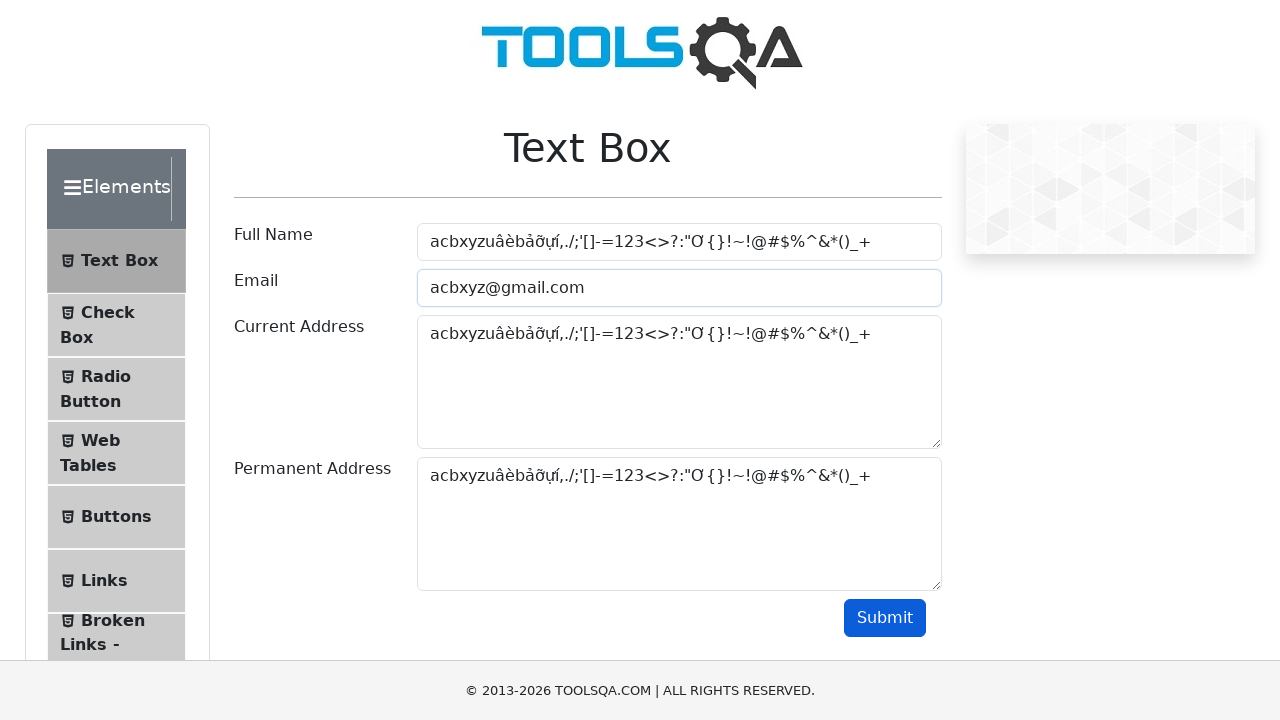

Cleared currentAddress field on xpath=//textarea[@id="currentAddress"]
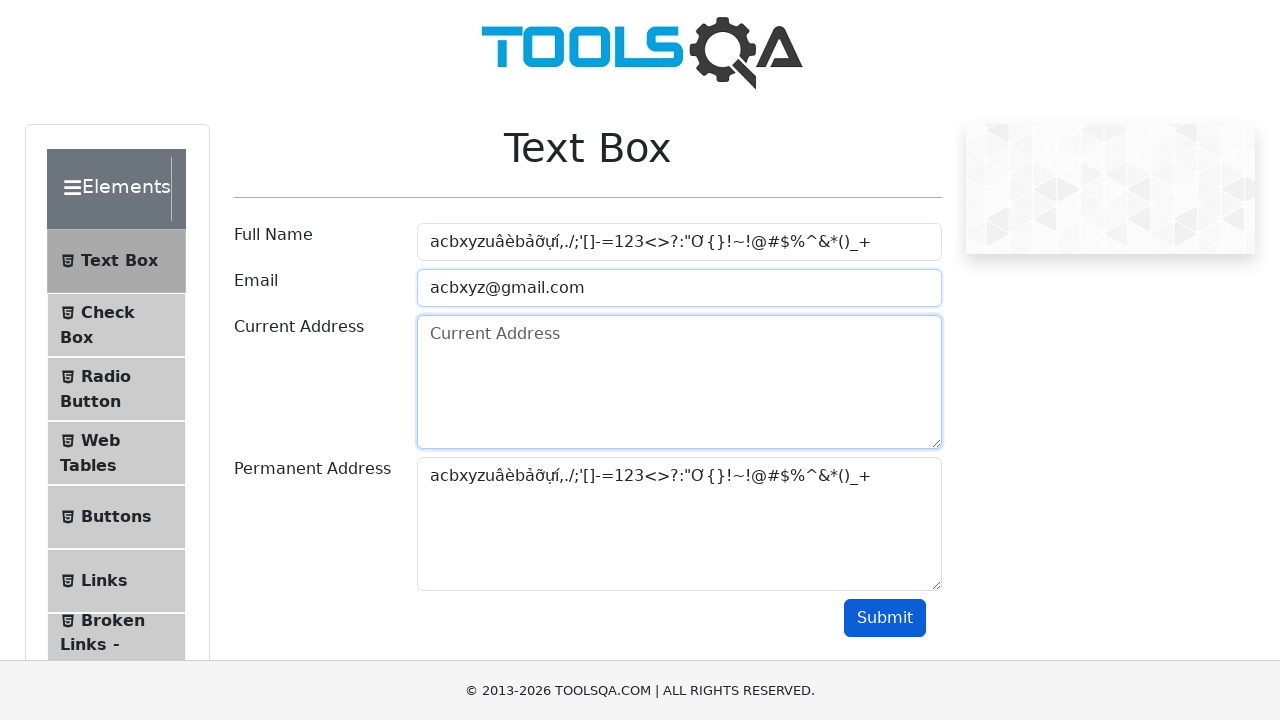

Clicked submit button with empty currentAddress at (885, 618) on xpath=//button[@id="submit"]
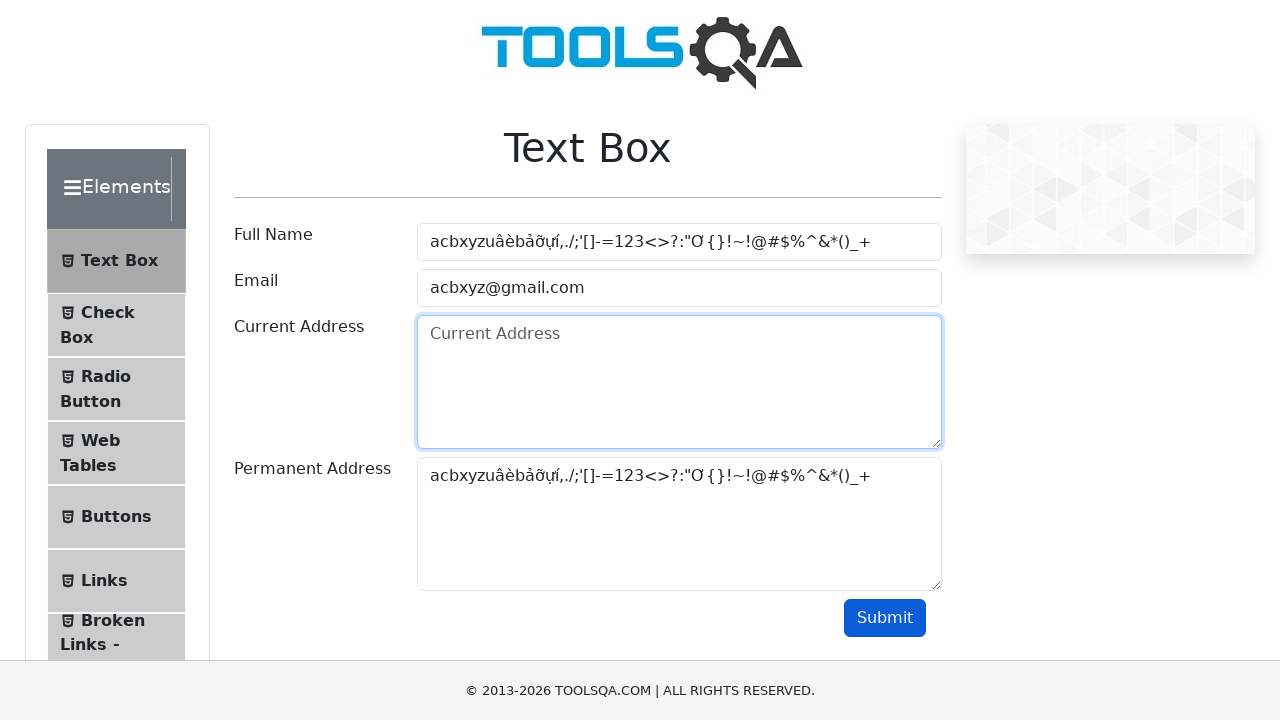

Refilled currentAddress field with special characters and numbers on xpath=//textarea[@id="currentAddress"]
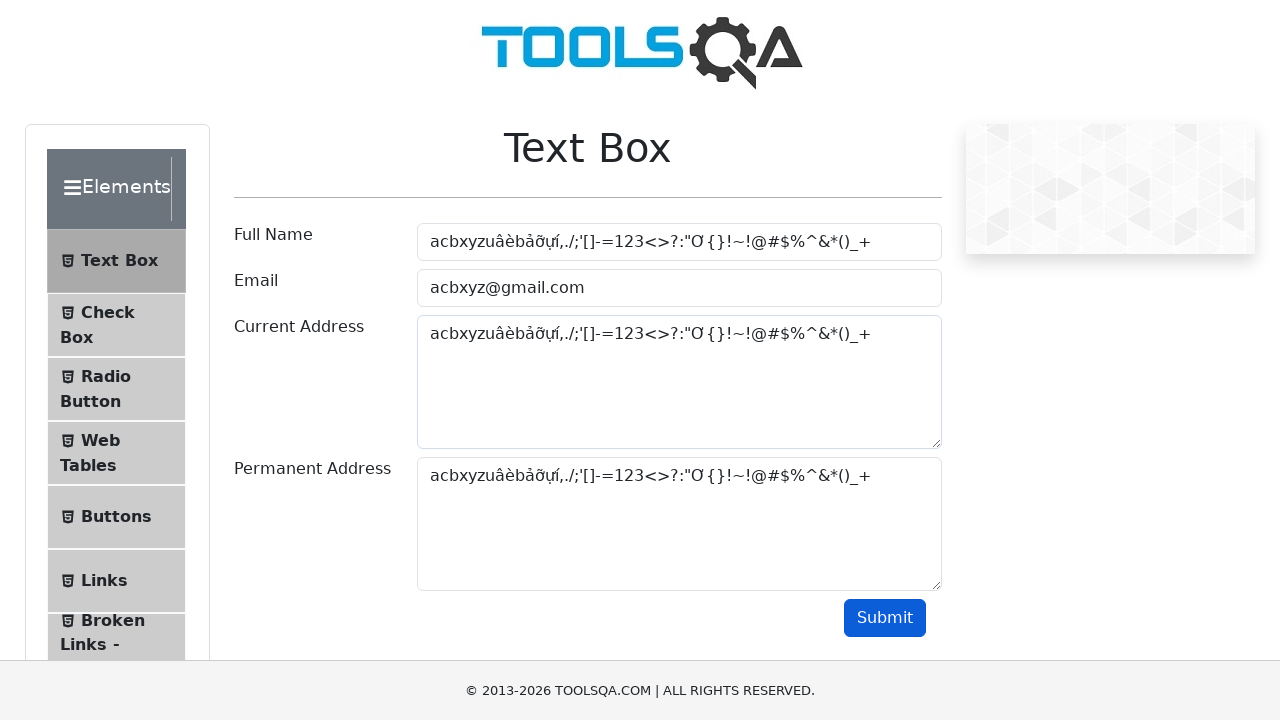

Cleared permanentAddress field on xpath=//textarea[@id="permanentAddress"]
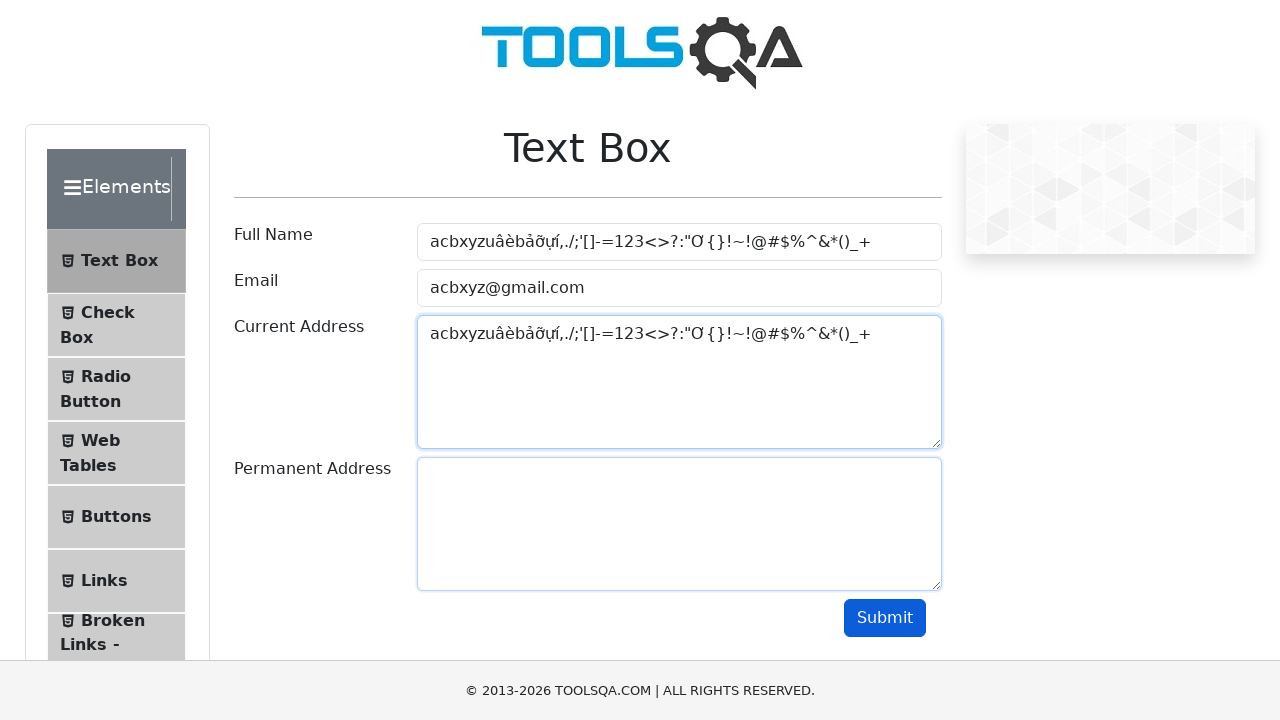

Clicked submit button with empty permanentAddress at (885, 618) on xpath=//button[@id="submit"]
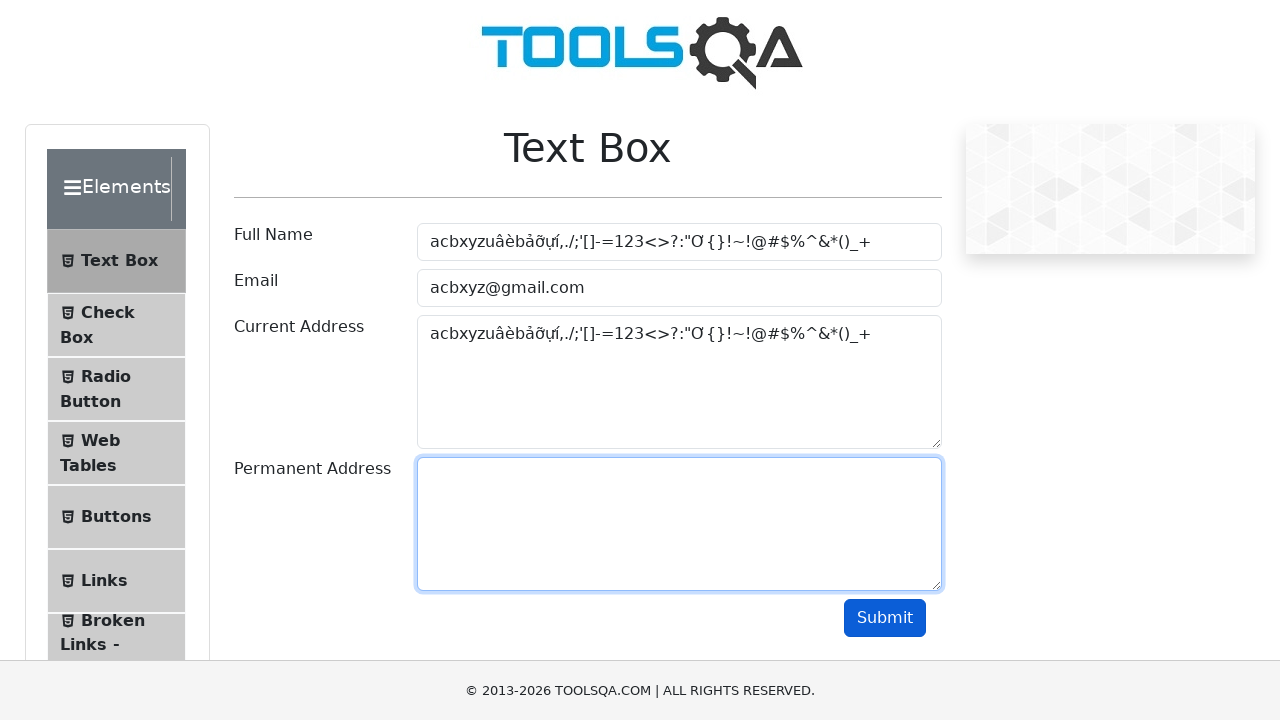

Cleared userEmail field for invalid email test on xpath=//input[@id="userEmail"]
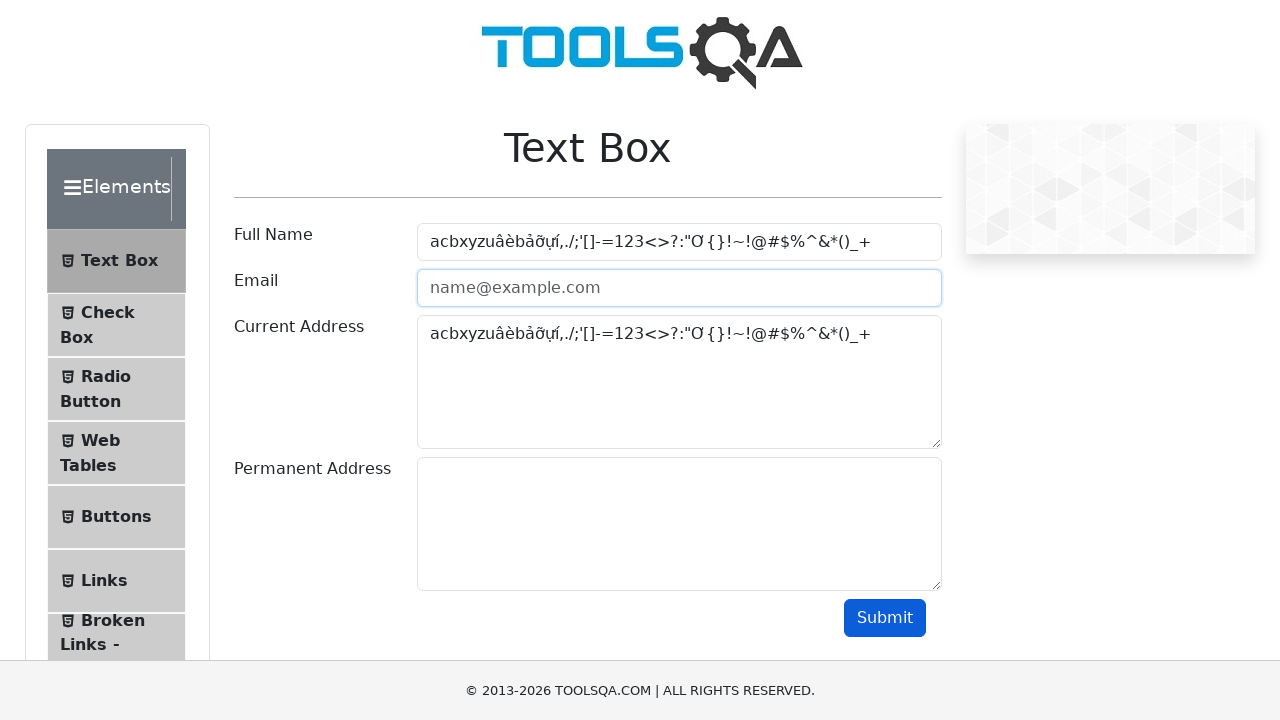

Filled userEmail field with invalid email format containing special characters on xpath=//input[@id="userEmail"]
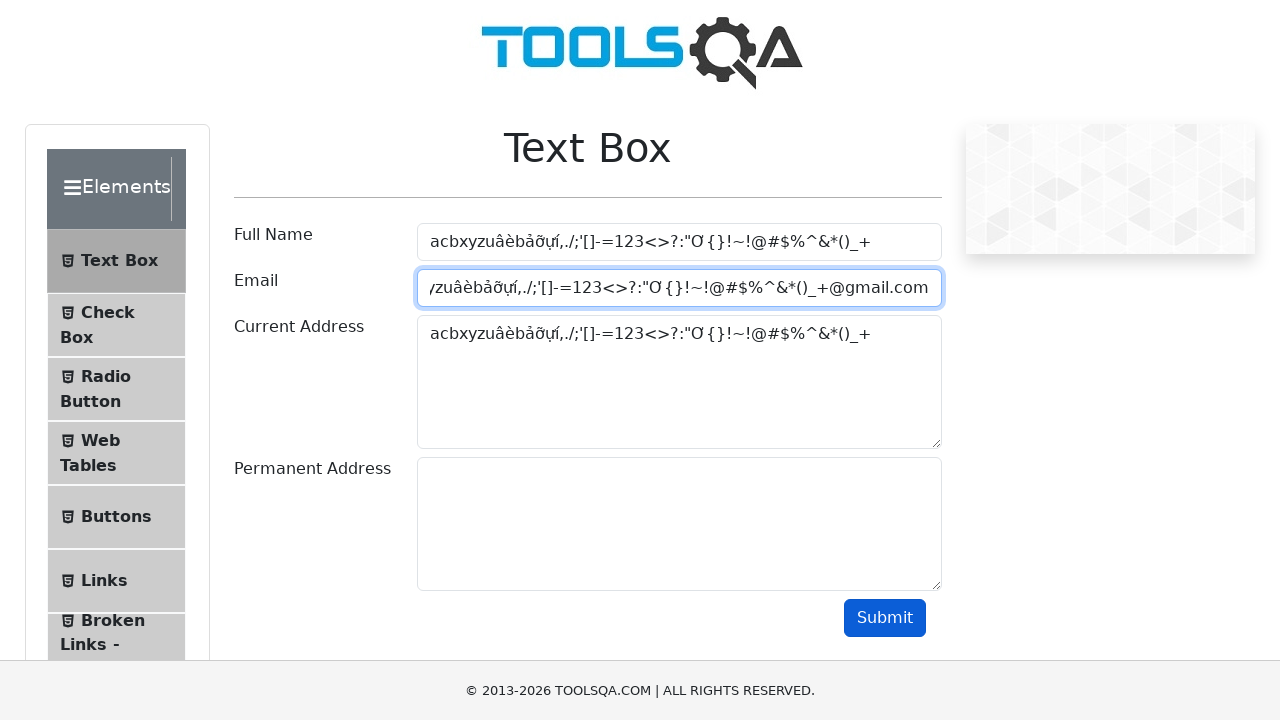

Clicked submit button with invalid email format at (885, 618) on xpath=//button[@id="submit"]
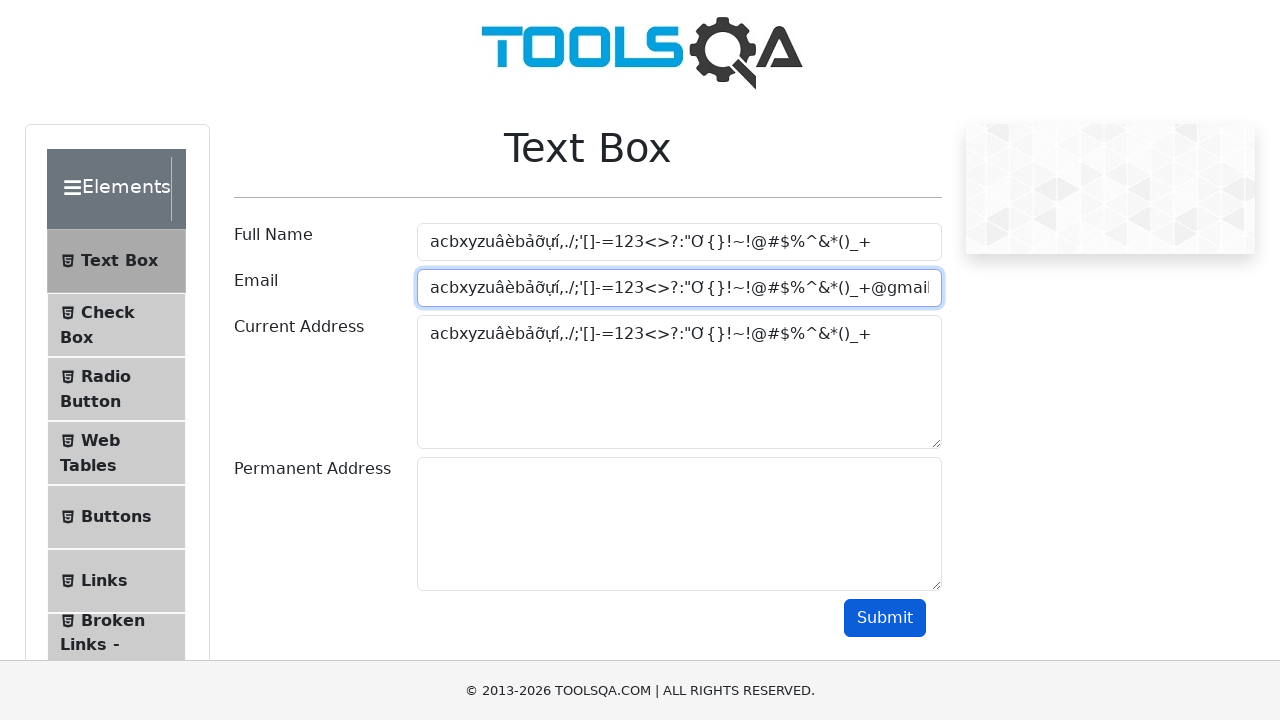

Email field displayed error state due to invalid format validation
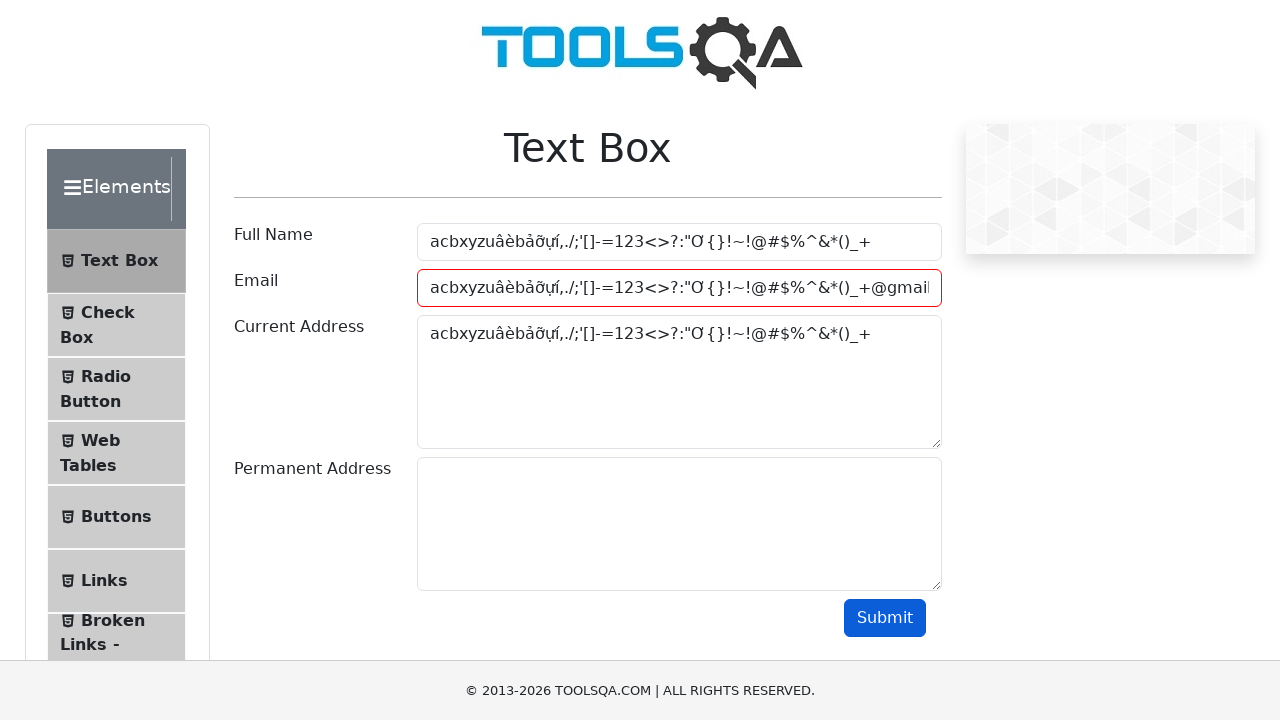

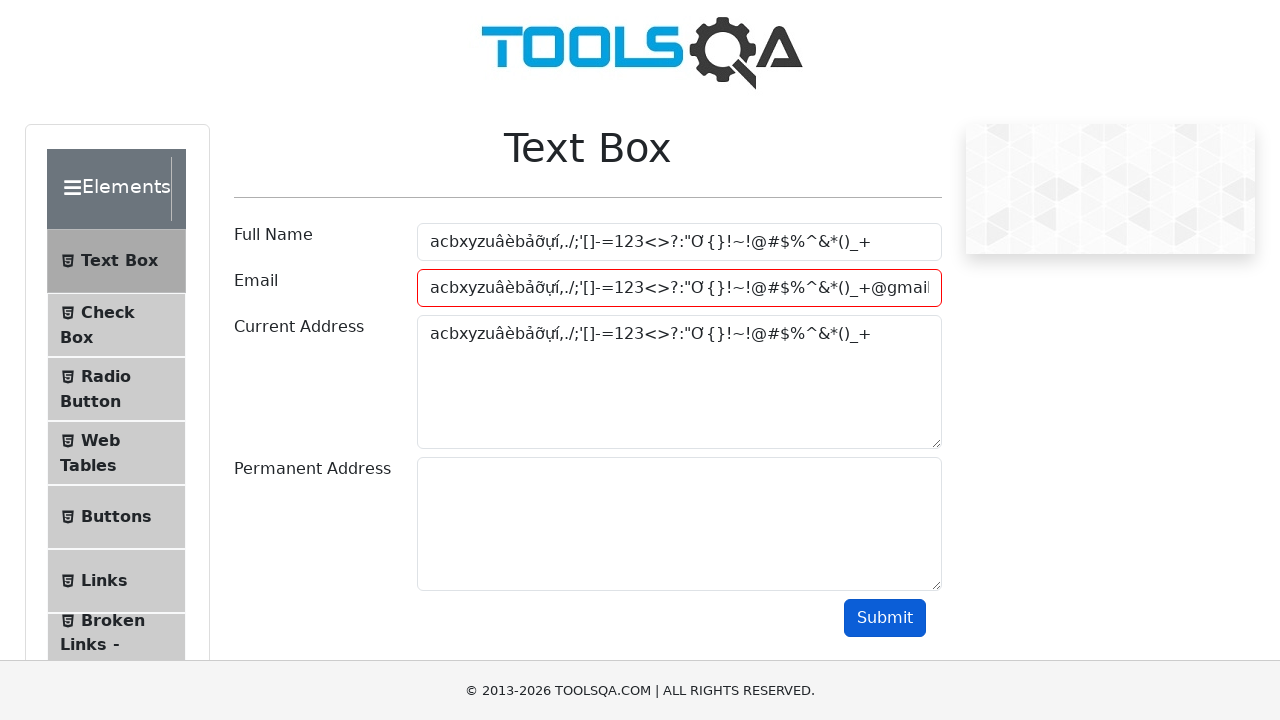